Tests radio button and checkbox functionality on a demo page by clicking radio buttons and checkboxes, and checking their selection states.

Starting URL: https://letcode.in/radio

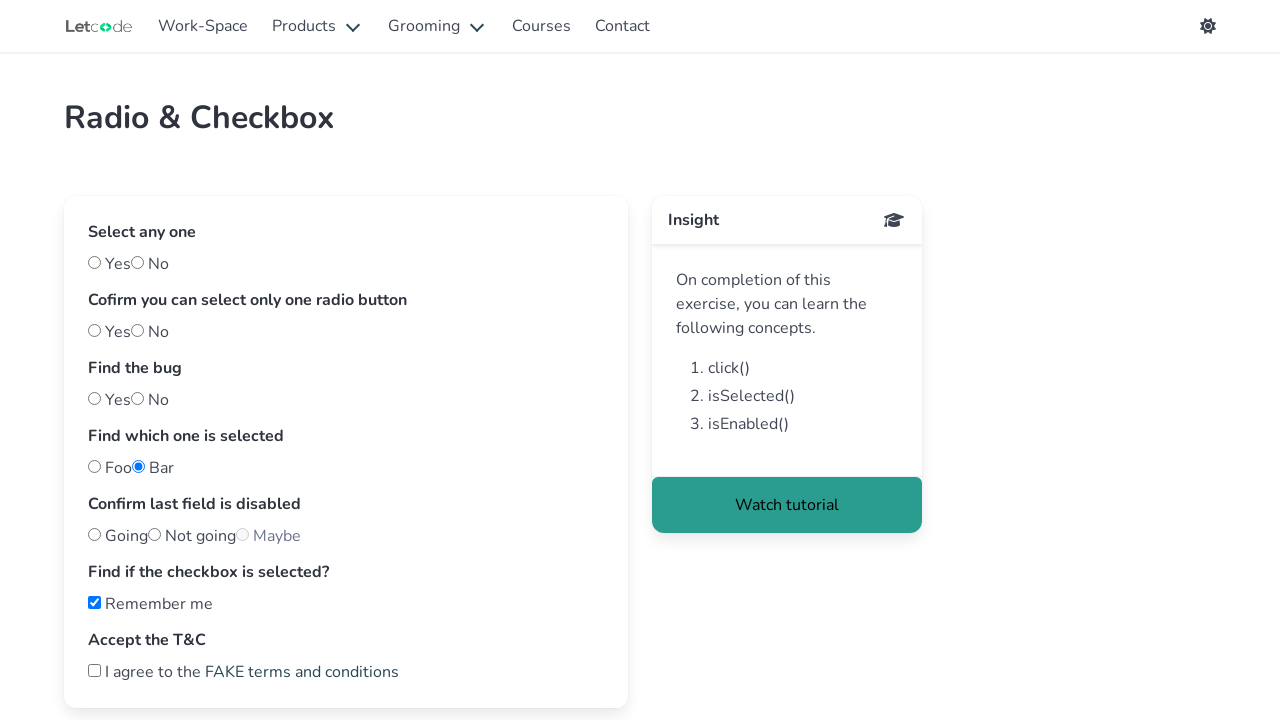

Clicked the 'yes' radio button at (94, 262) on #yes
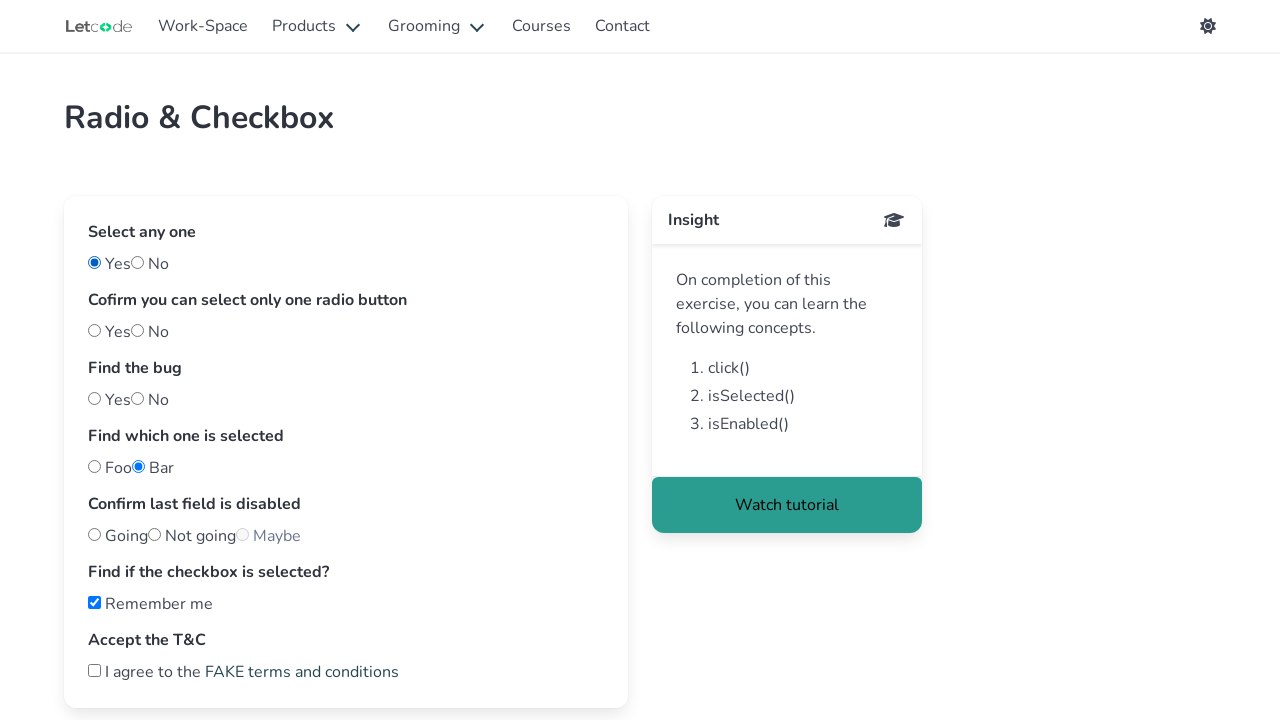

Checked if 'bar' radio button (#notfoo) is selected
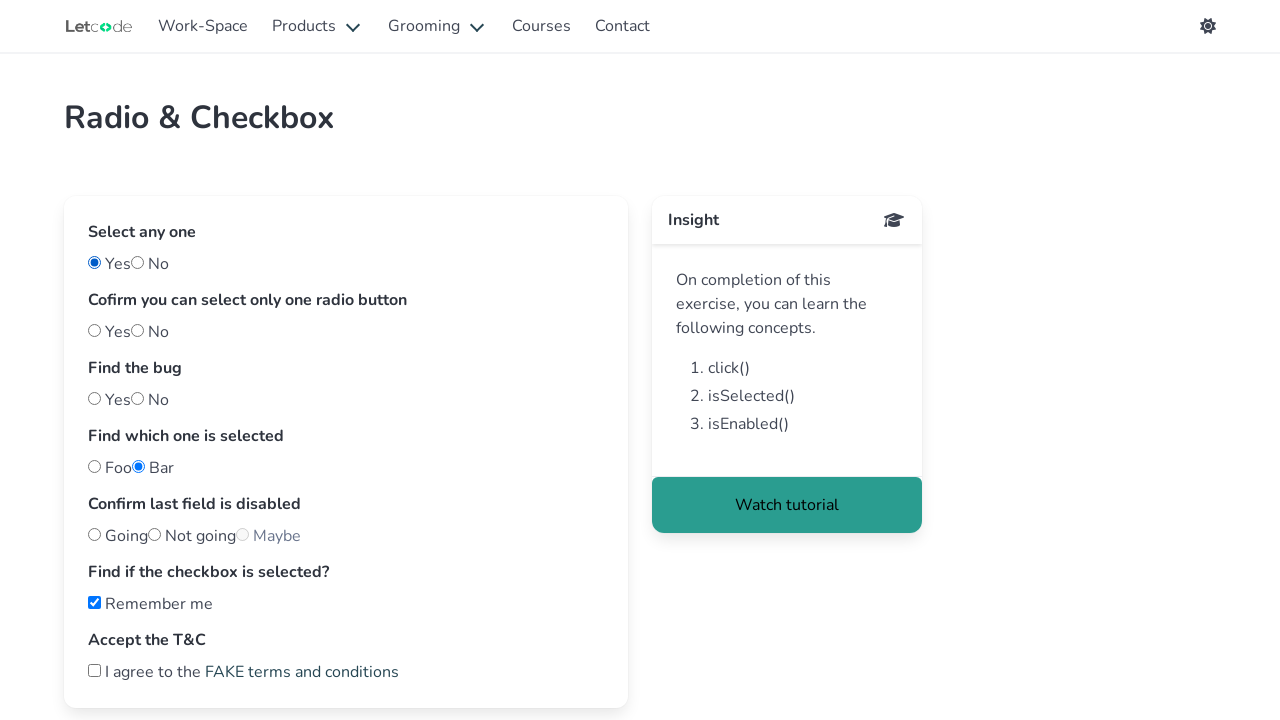

Checked if 'remember me' checkbox is selected
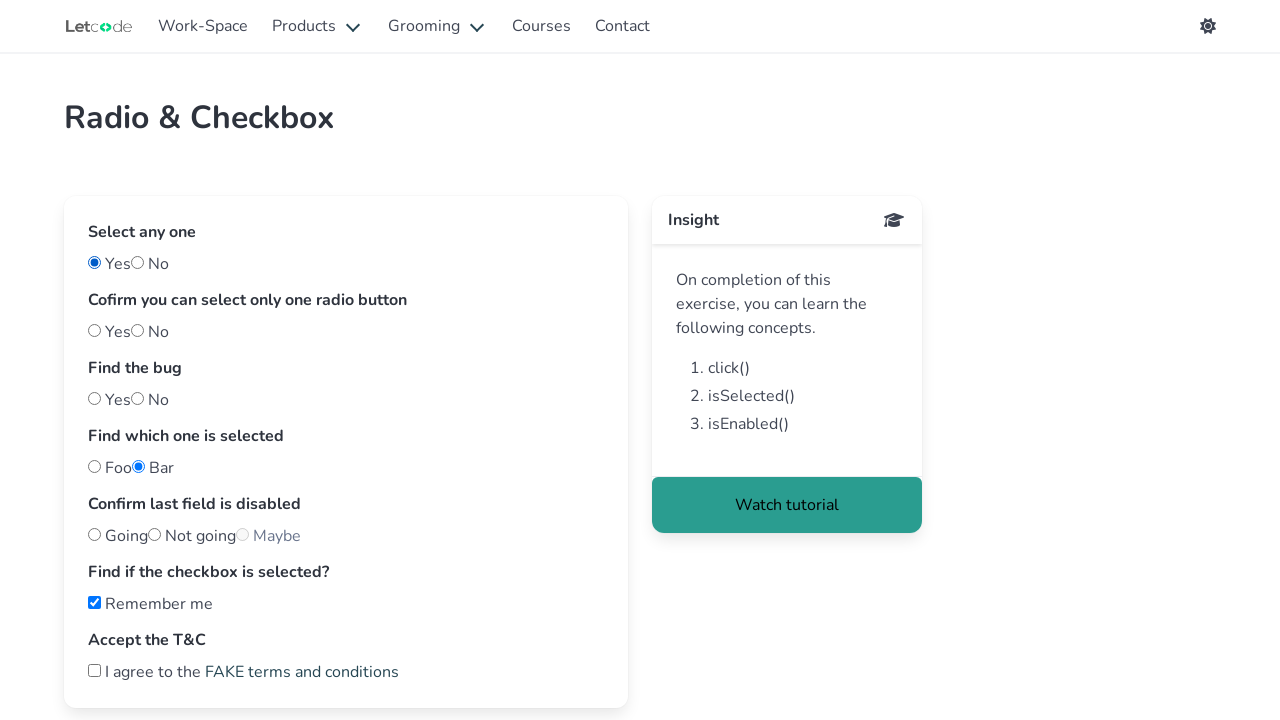

Clicked the second checkbox at (94, 670) on input[type='checkbox'] >> nth=1
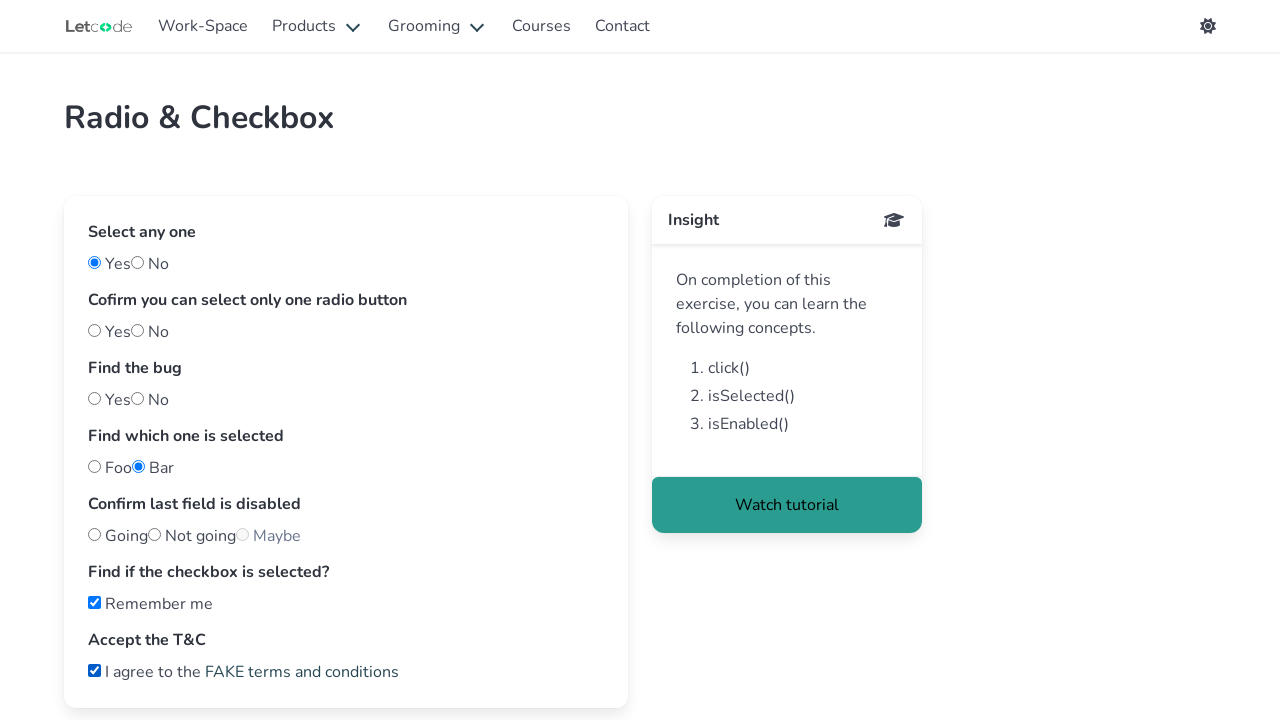

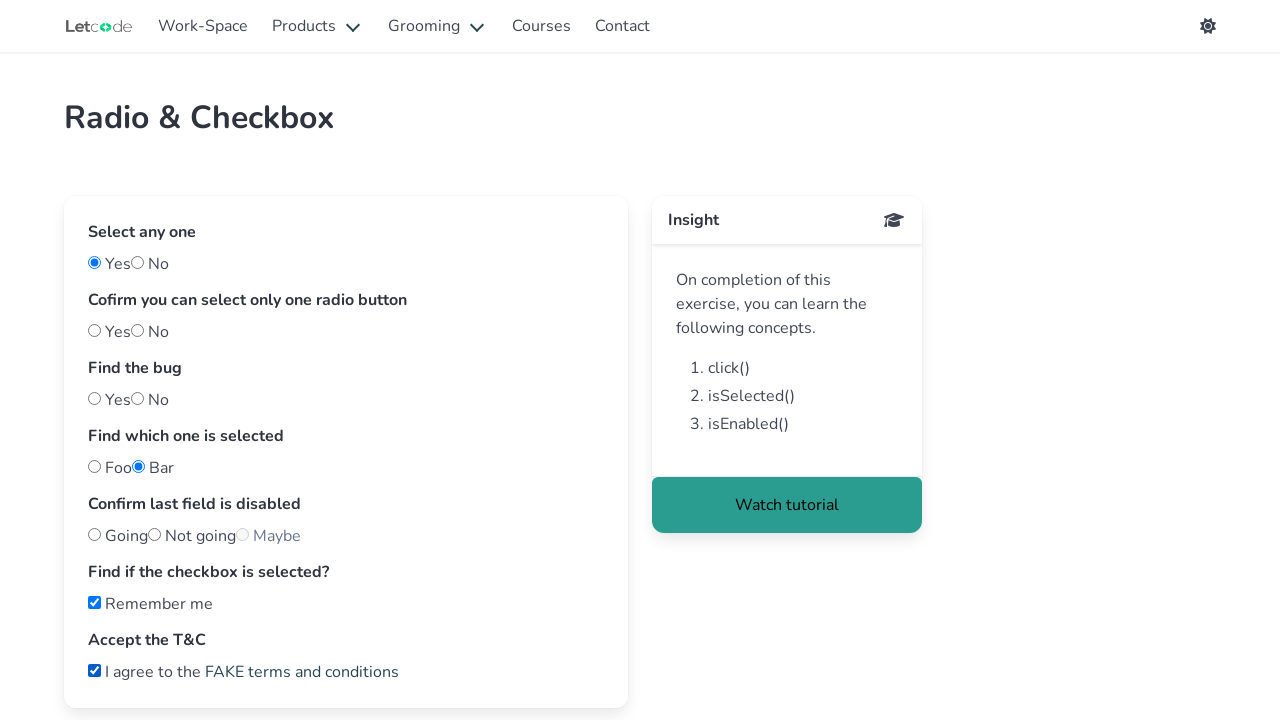